Navigates to GeeksforGeeks homepage and clicks on the "Master DS & ML" link

Starting URL: https://www.geeksforgeeks.org/

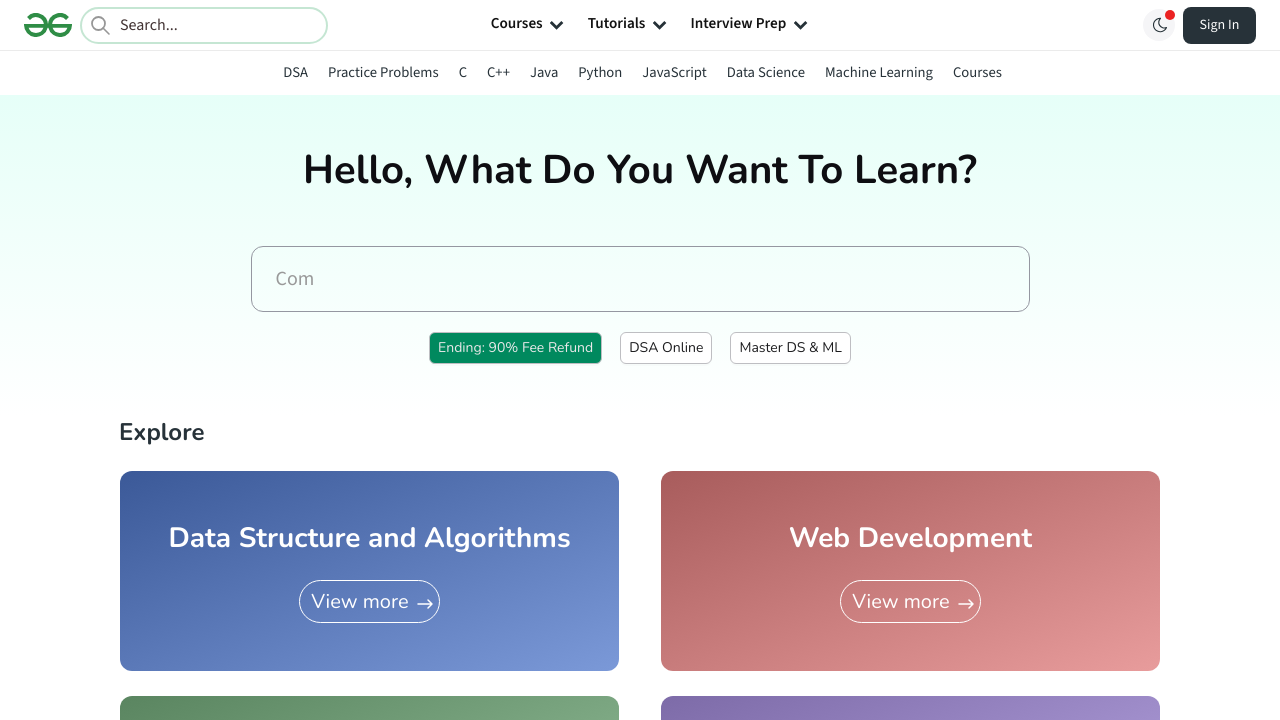

Navigated to GeeksforGeeks homepage
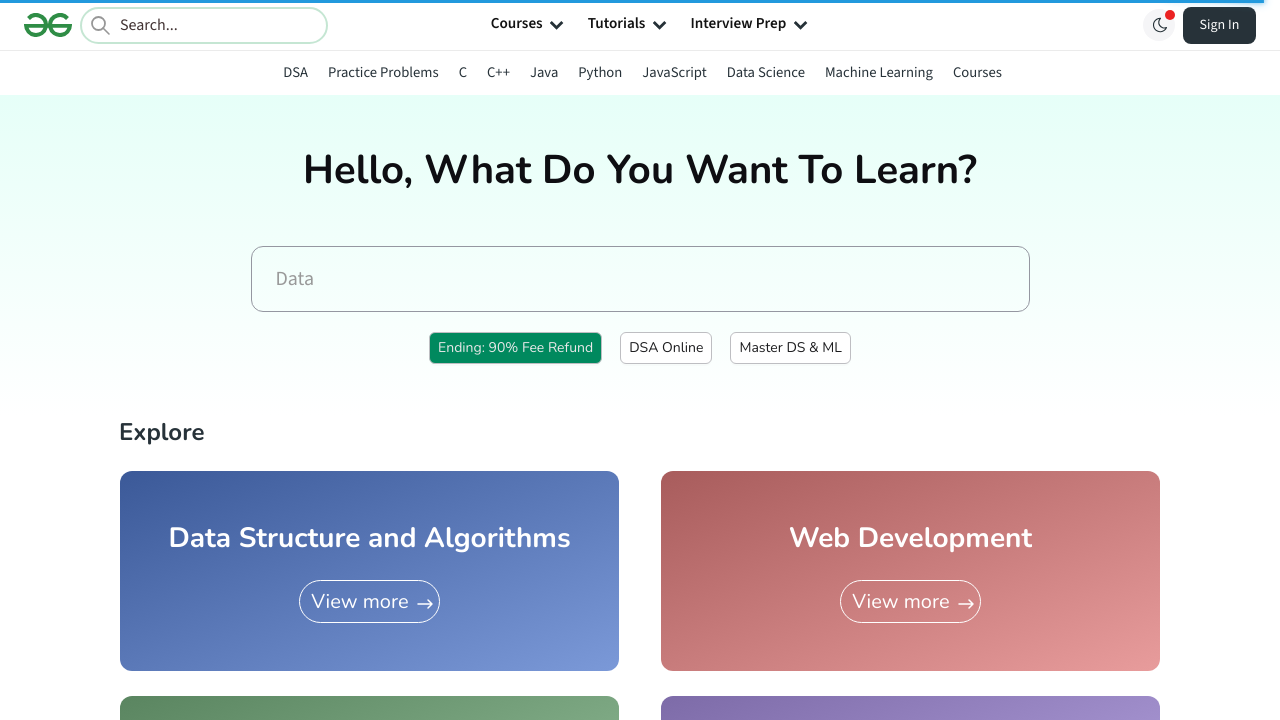

Clicked on the 'Master DS & ML' link at (791, 348) on text=Master DS & ML
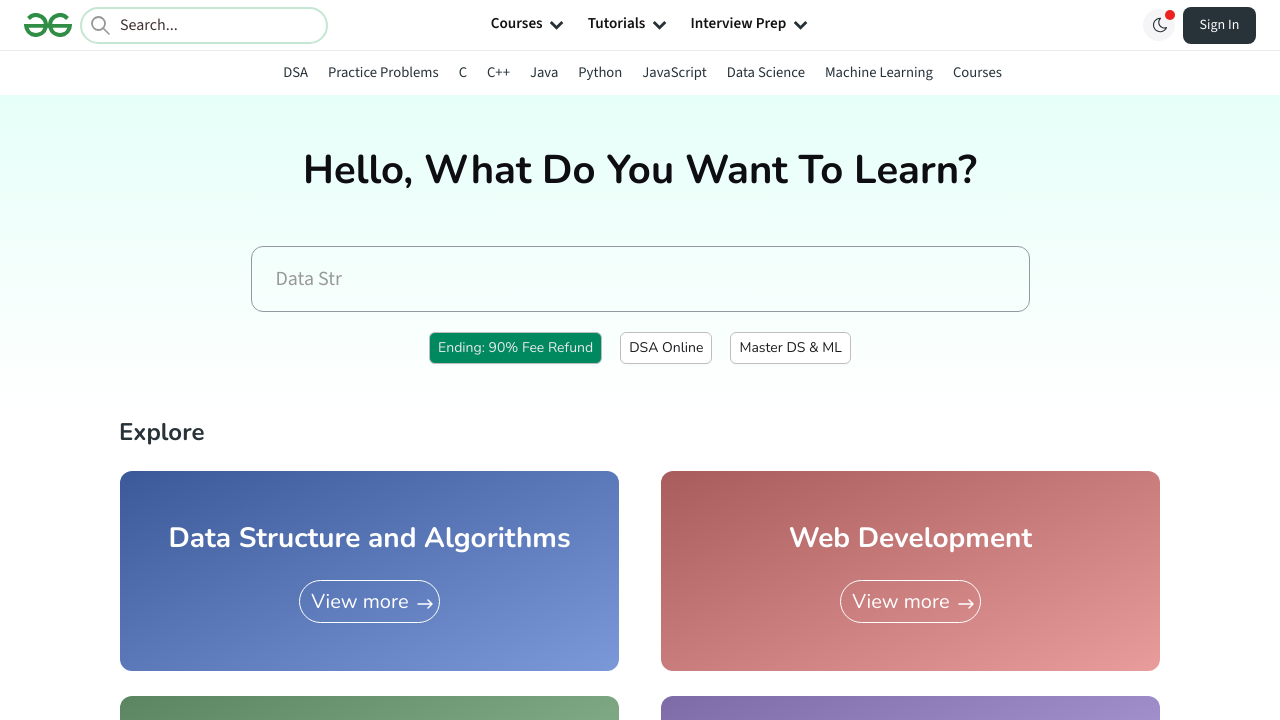

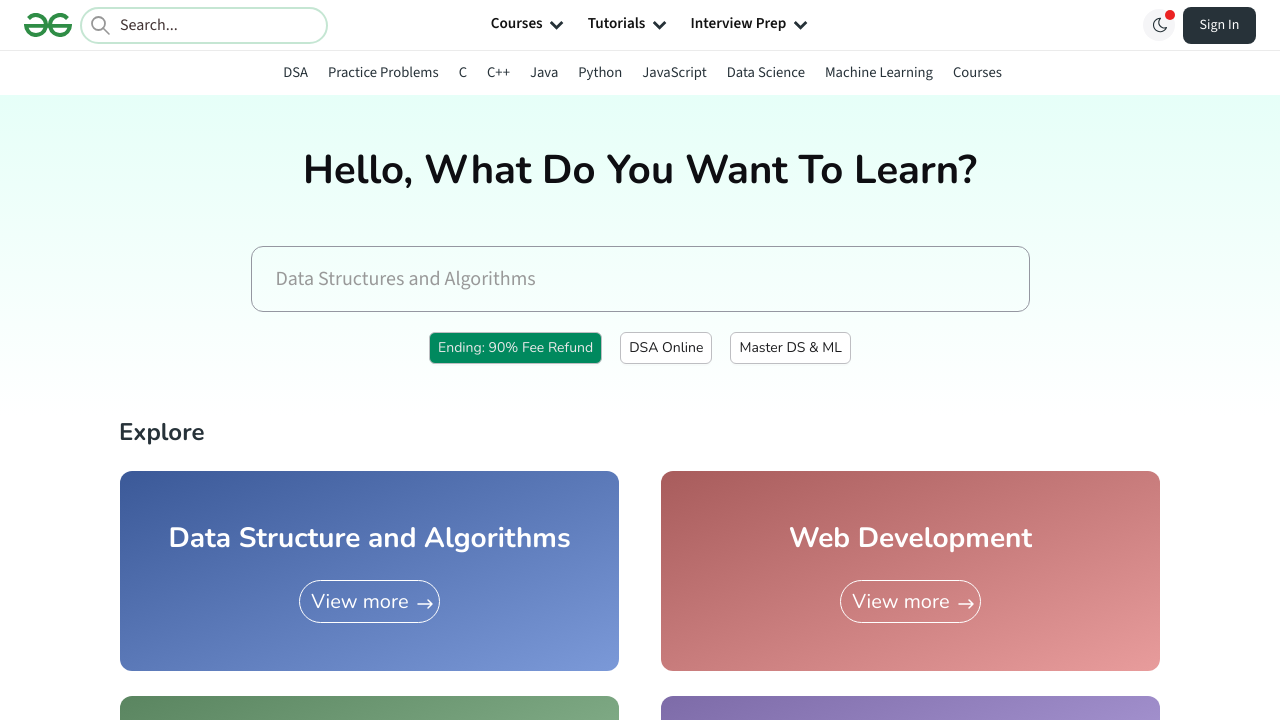